Navigates to a practice automation page and verifies that links are present in different sections of the page including total links, footer links, and first column footer links

Starting URL: https://rahulshettyacademy.com/AutomationPractice/

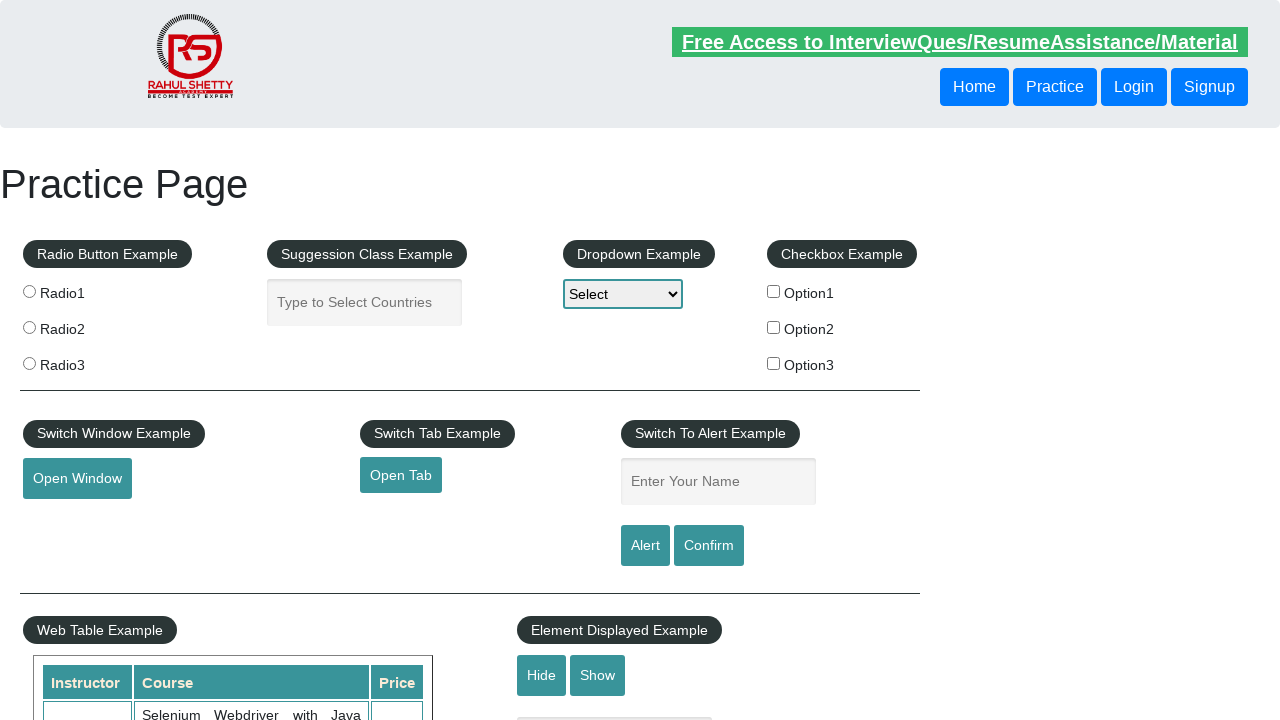

Waited for page to load completely (networkidle)
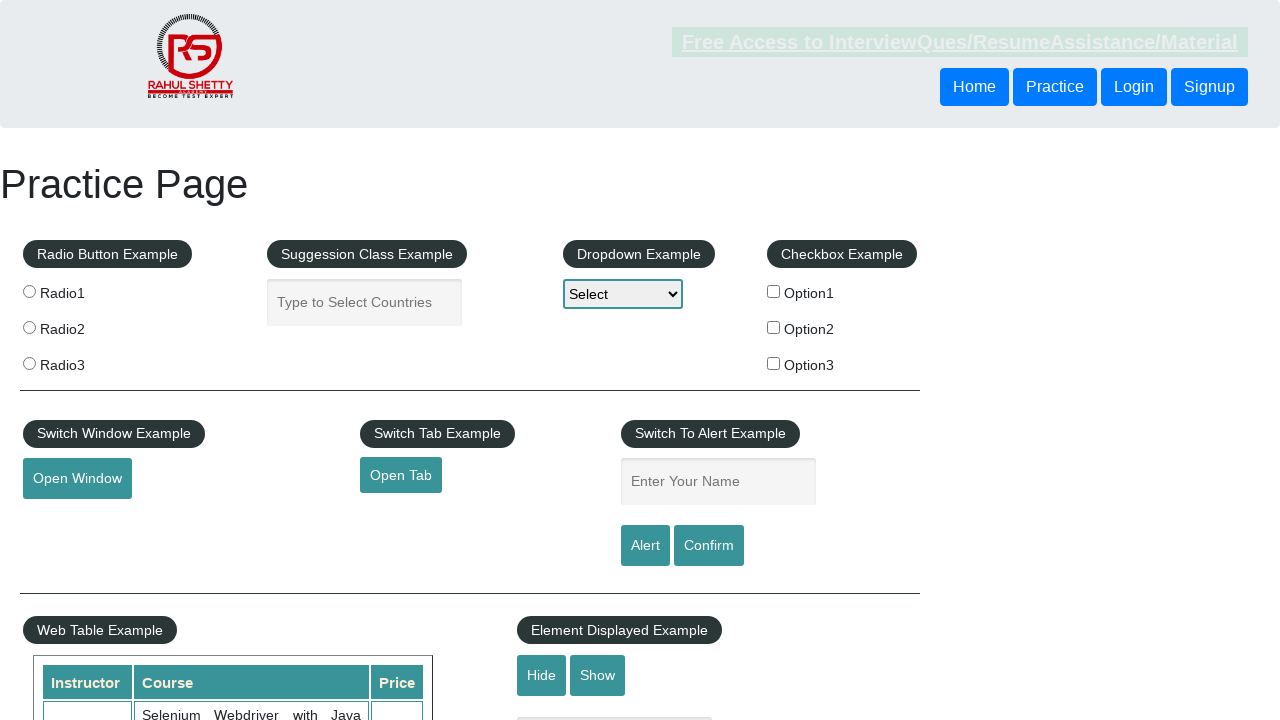

Located all links on page: 27 total links
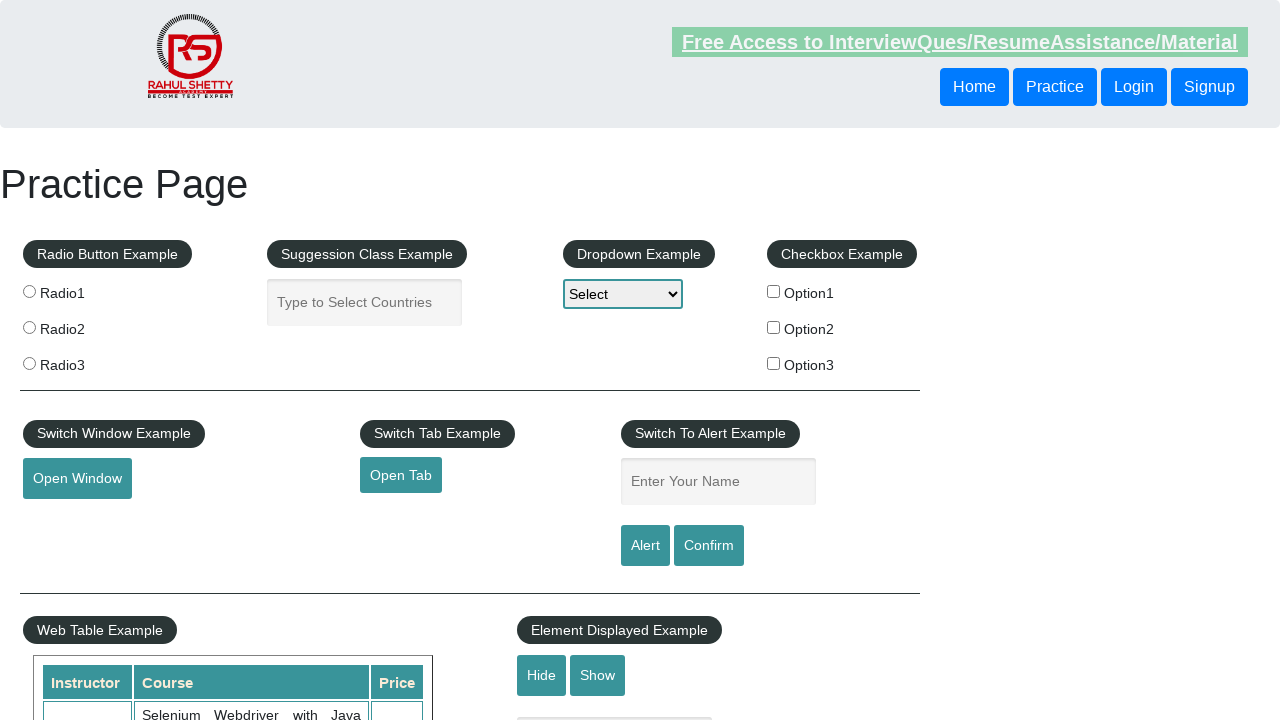

Located footer section (#gf-BIG)
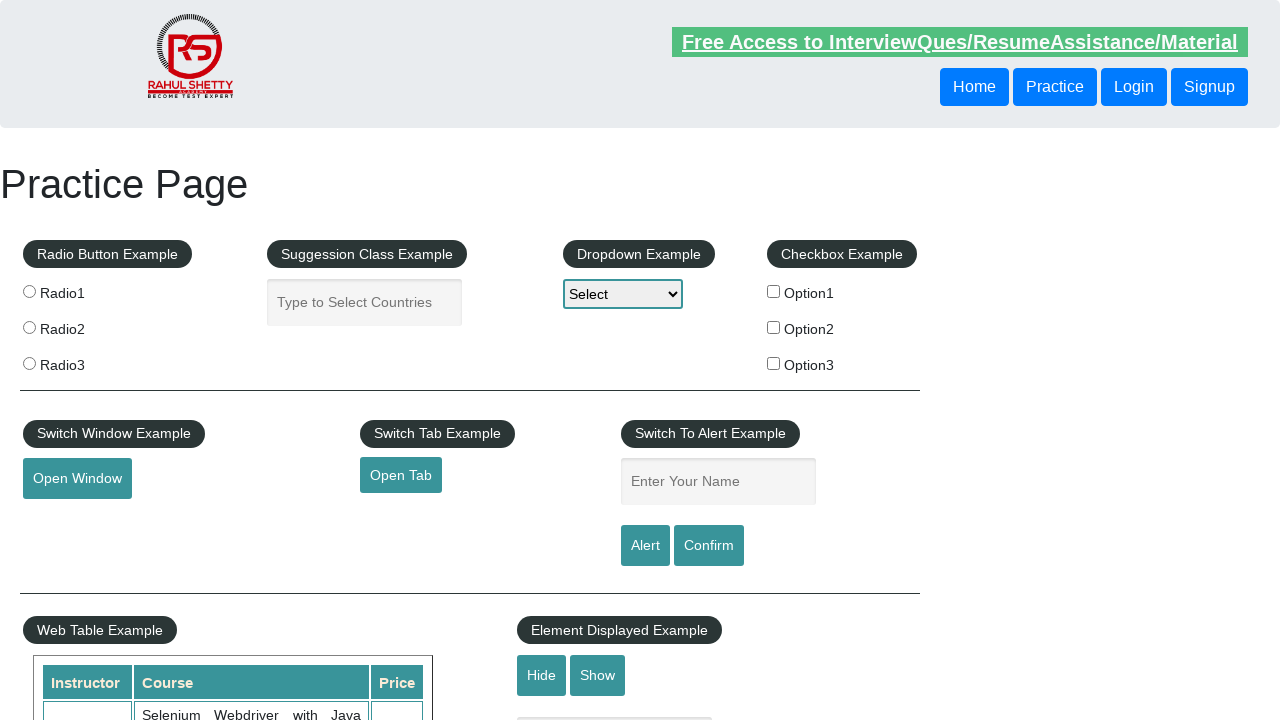

Located footer links: 20 links in footer section
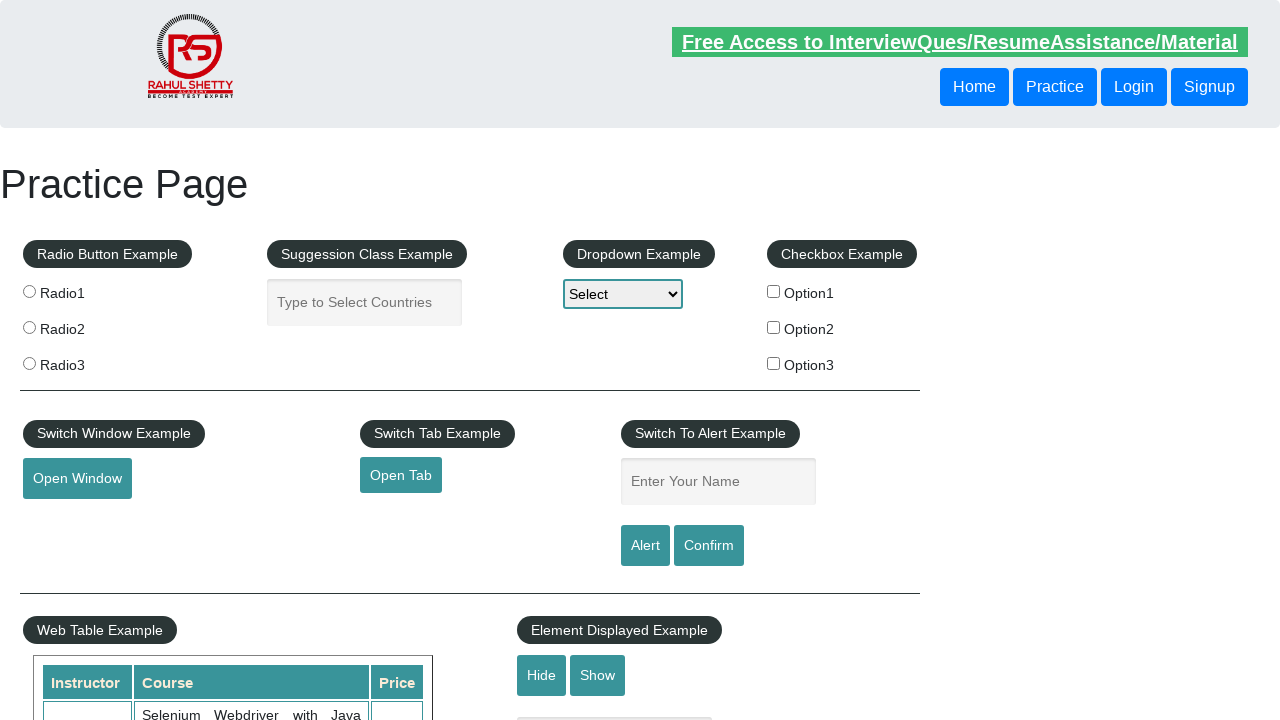

Located first column footer links (xpath=//tbody/tr/td[1]/ul[1])
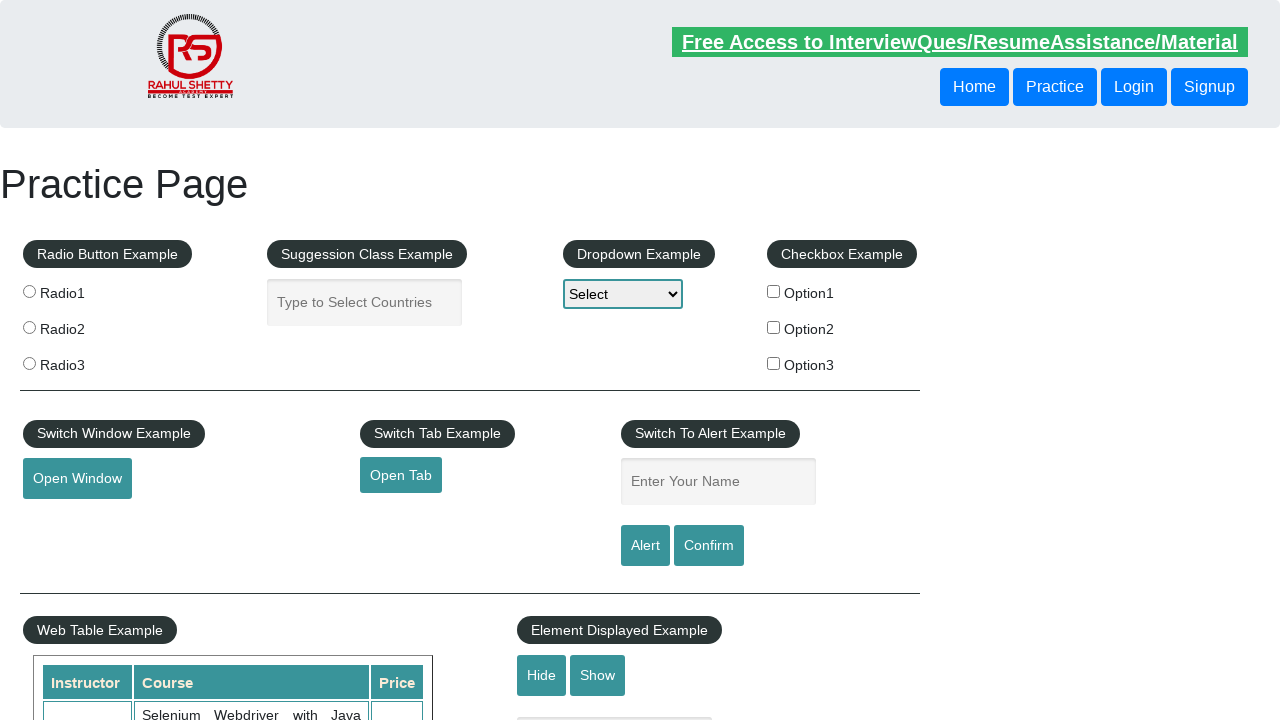

Located first column footer links: 5 links in first column
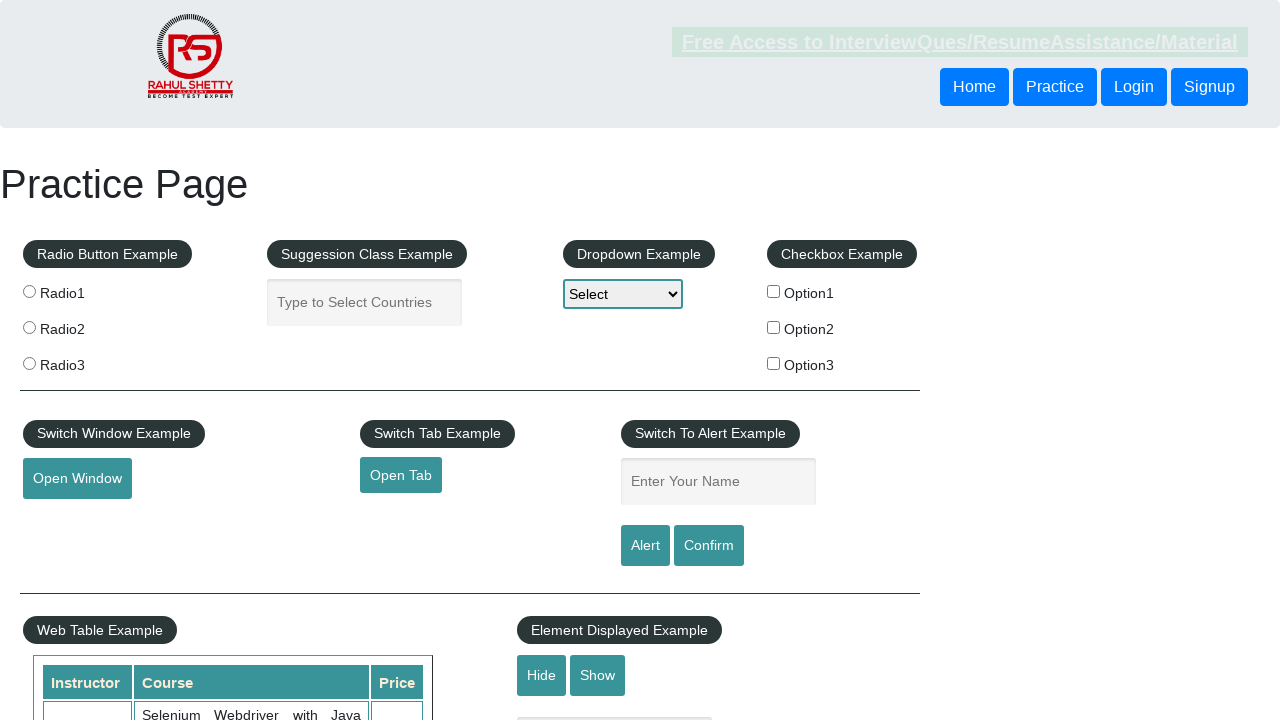

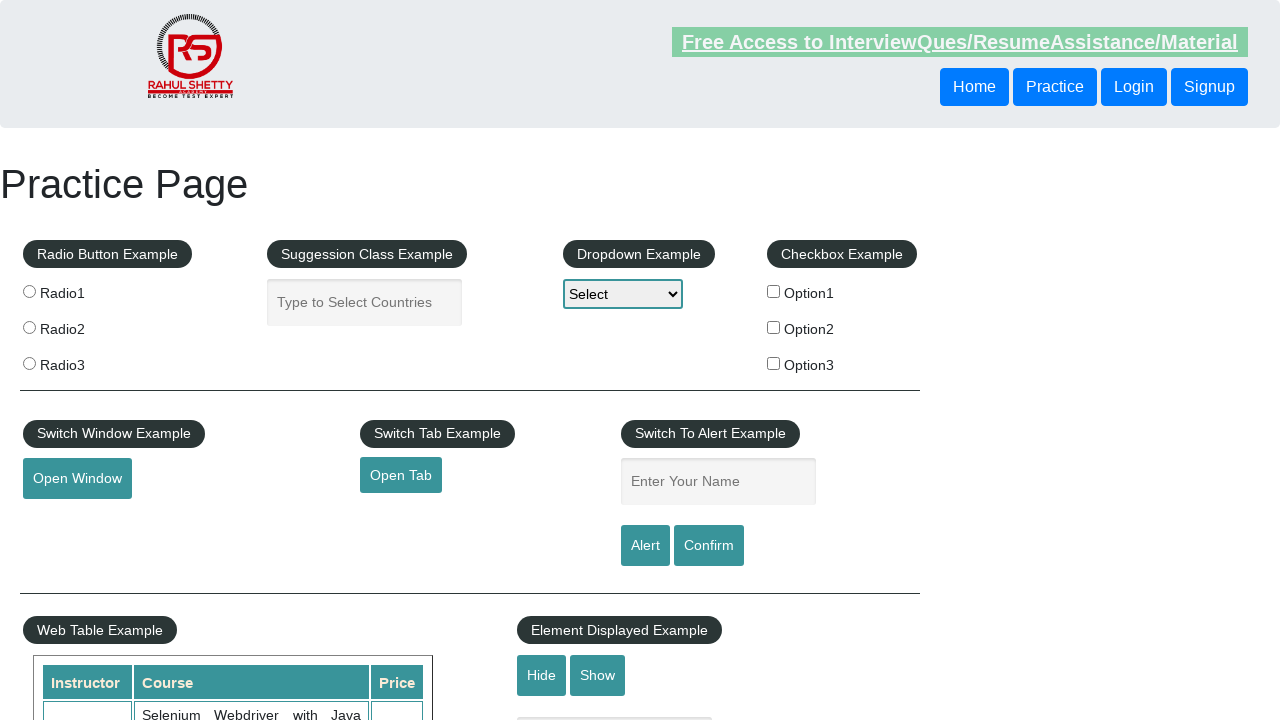